Tests working with multiple browser windows by clicking a link that opens a new window, then switching between windows and verifying the page titles of each window.

Starting URL: https://the-internet.herokuapp.com/windows

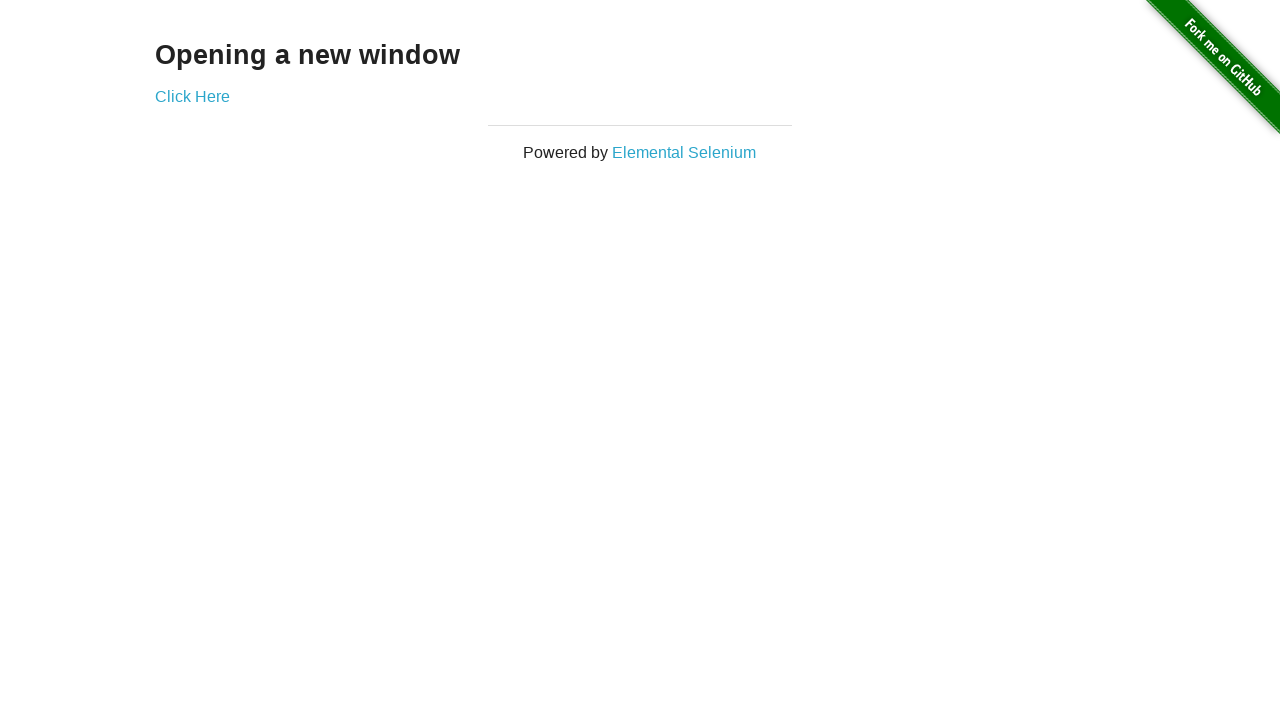

Clicked link to open new window at (192, 96) on .example a
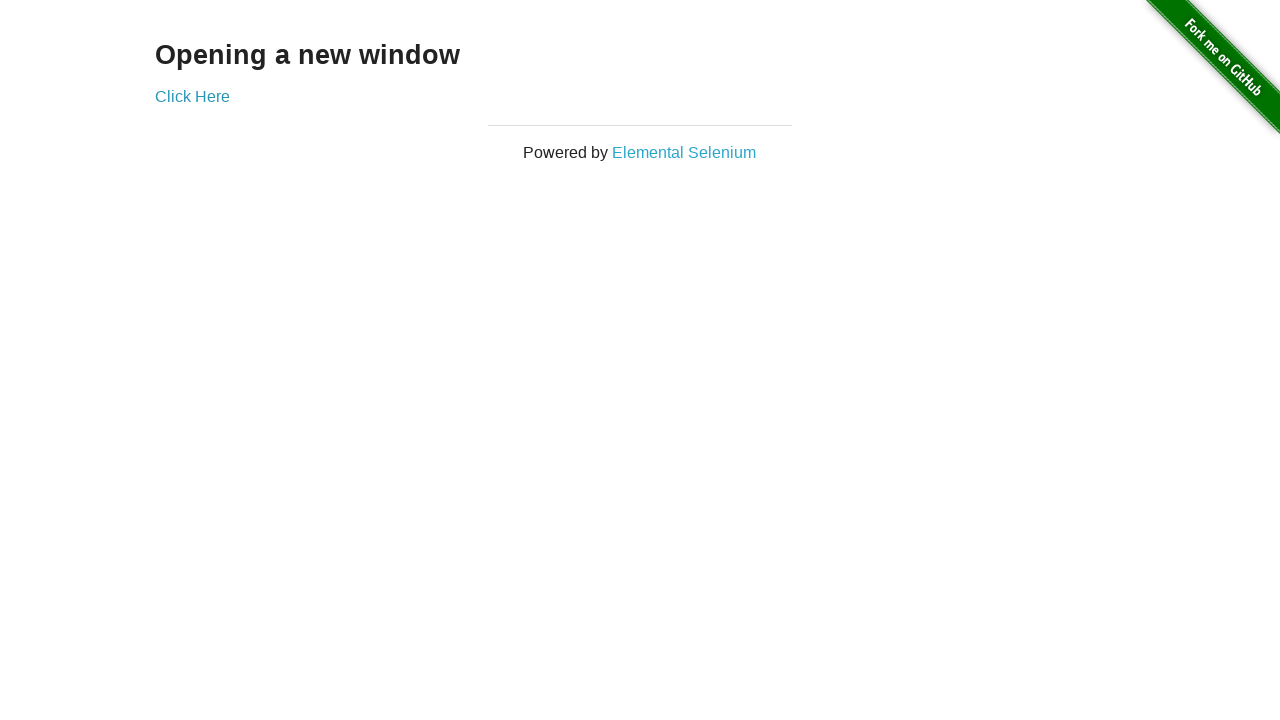

New page loaded
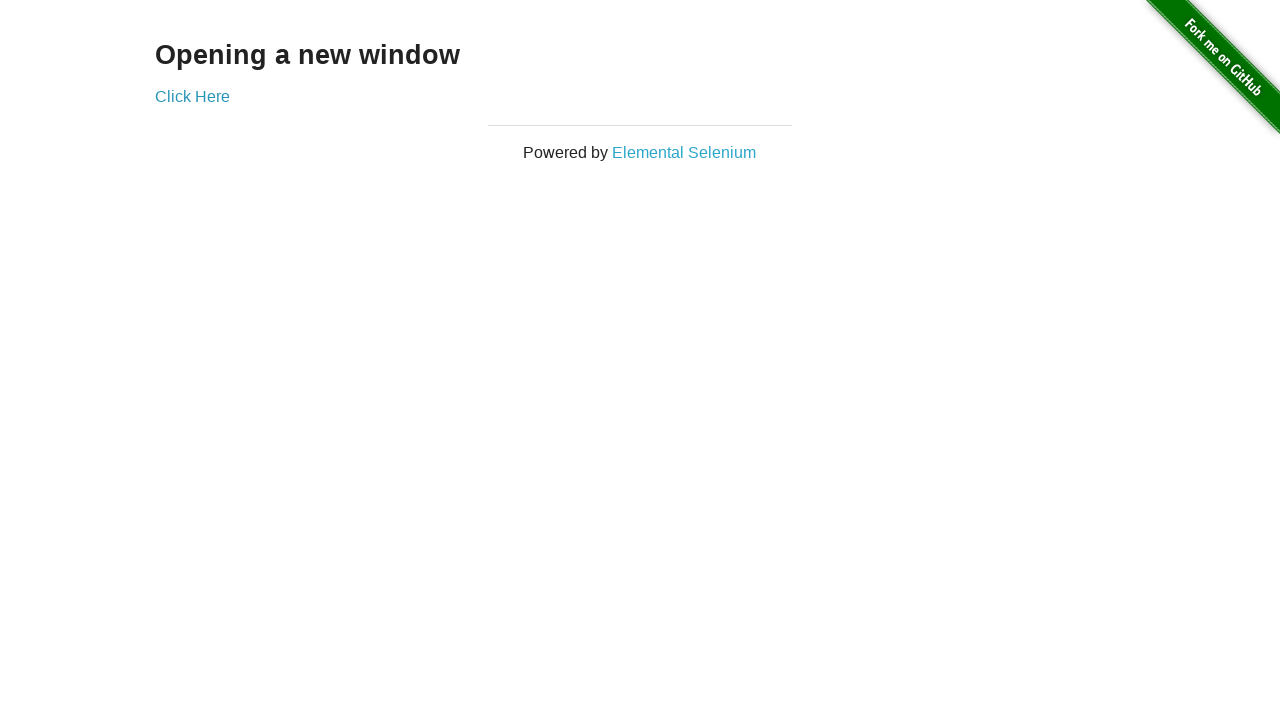

Verified original window title is 'The Internet'
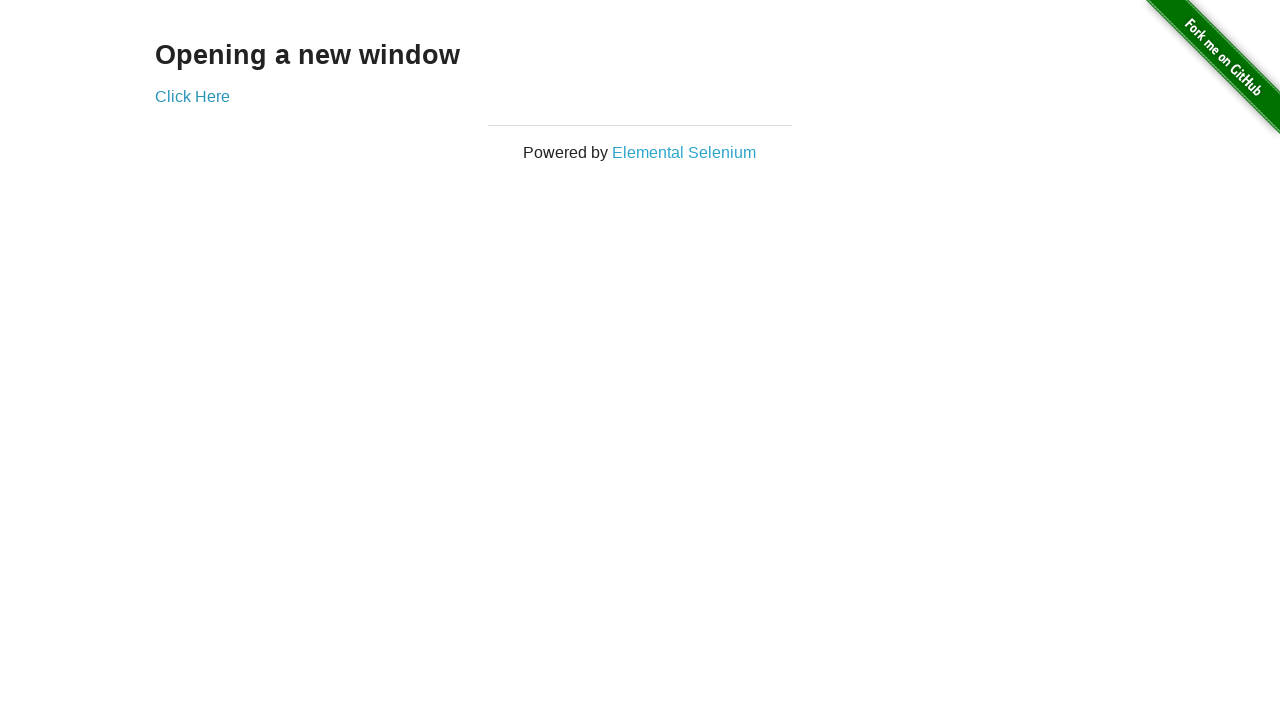

Verified new window title is 'New Window'
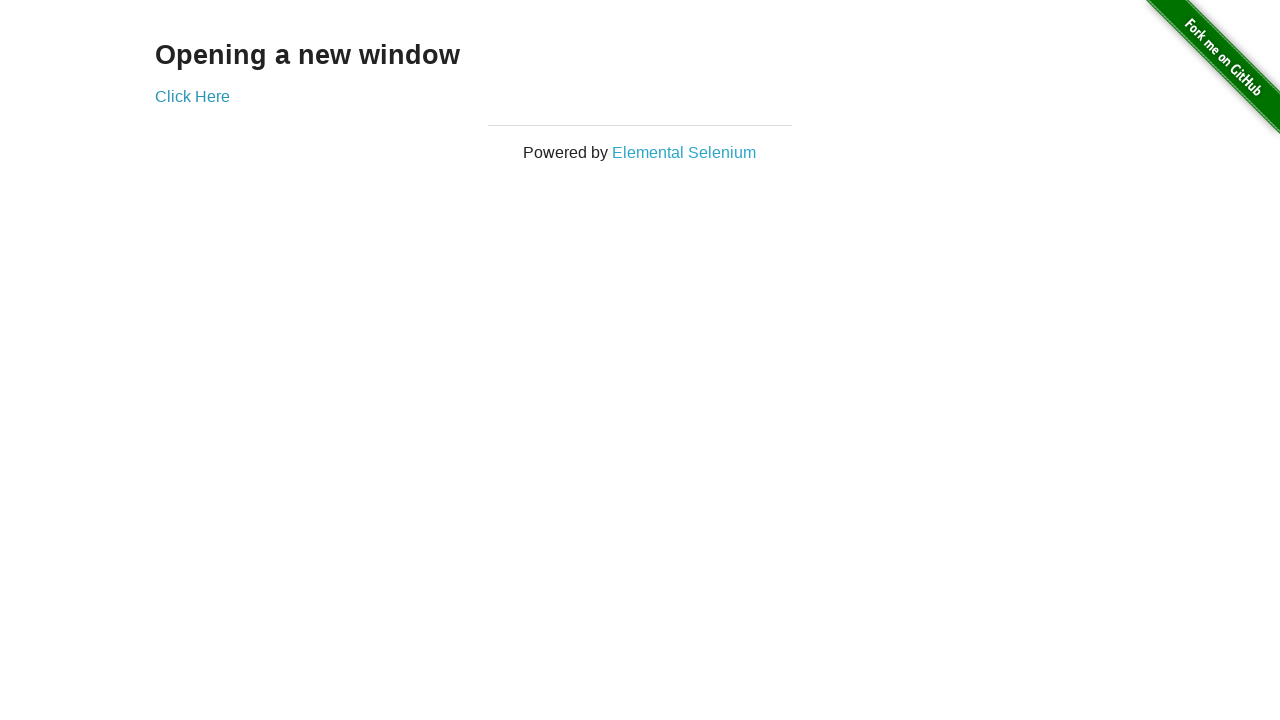

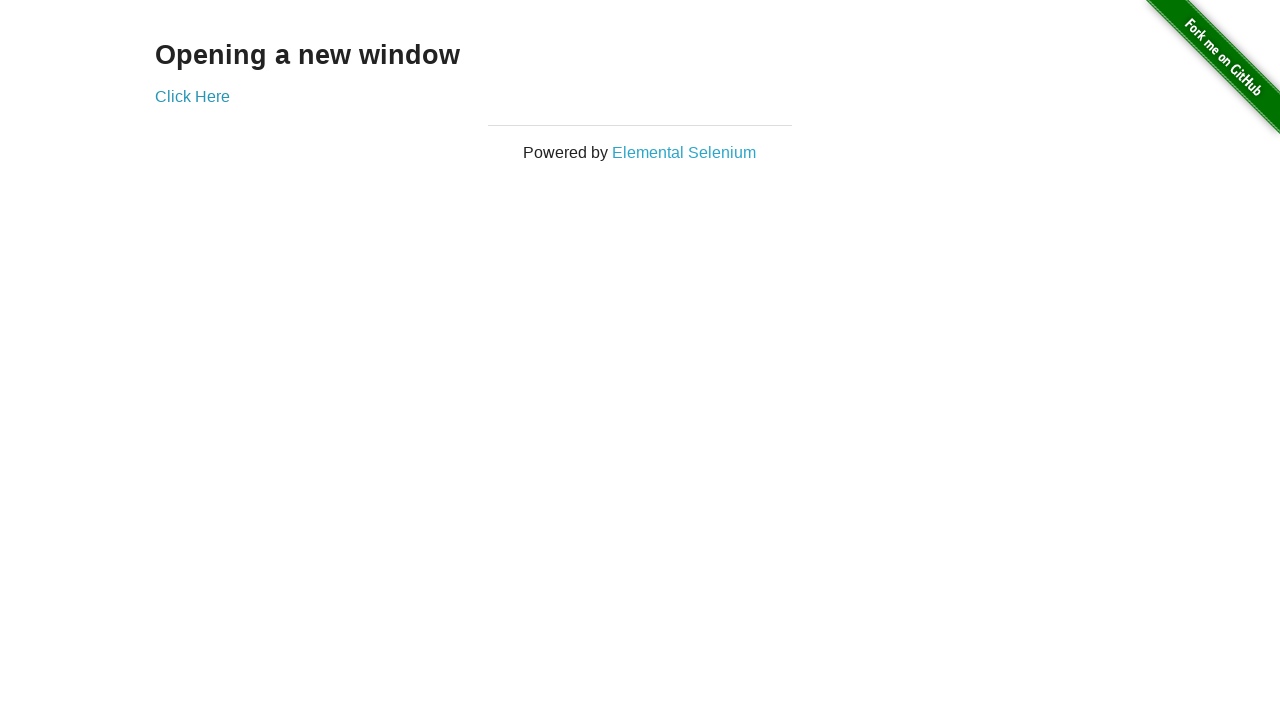